Navigates to the Barbeque Nation restaurant website and verifies the page loads by checking for the page title.

Starting URL: https://www.barbequenation.com/

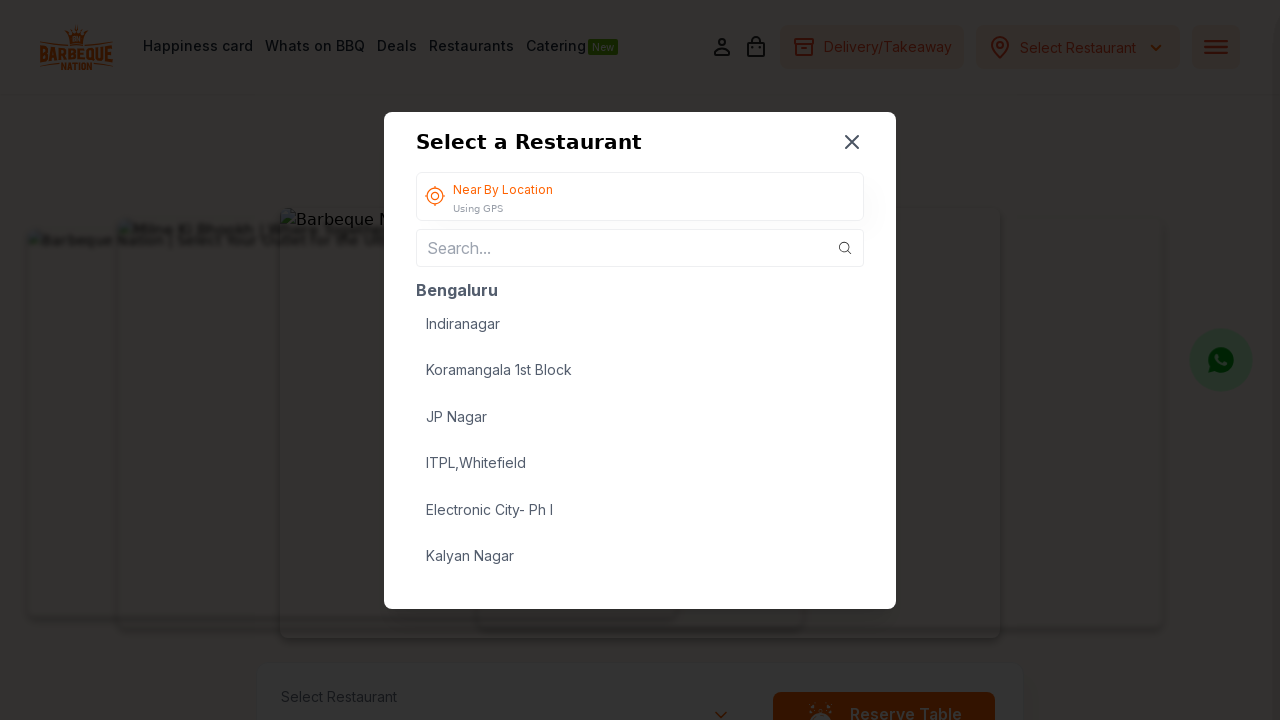

Waited for page to reach domcontentloaded state
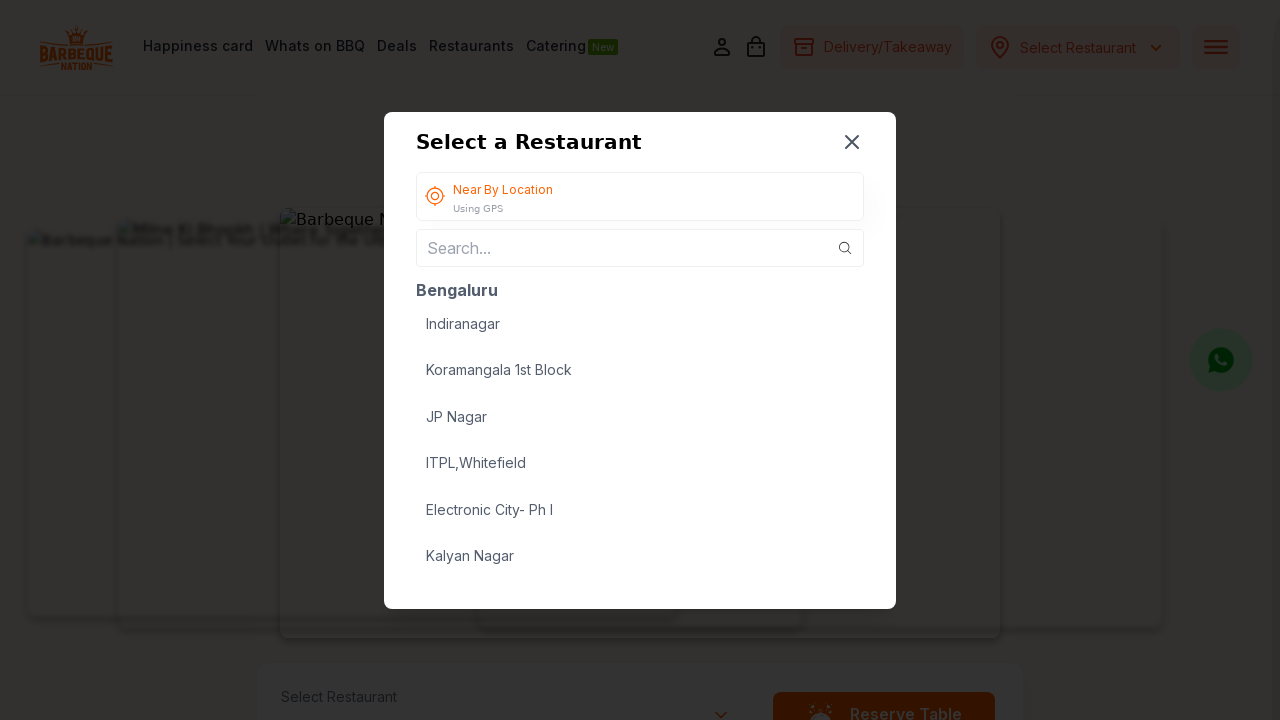

Retrieved page title: #1 buffet grill barbeque restaurant near you. Exciting Offers on lunch dinner with our trademark. | Barbeque Nation
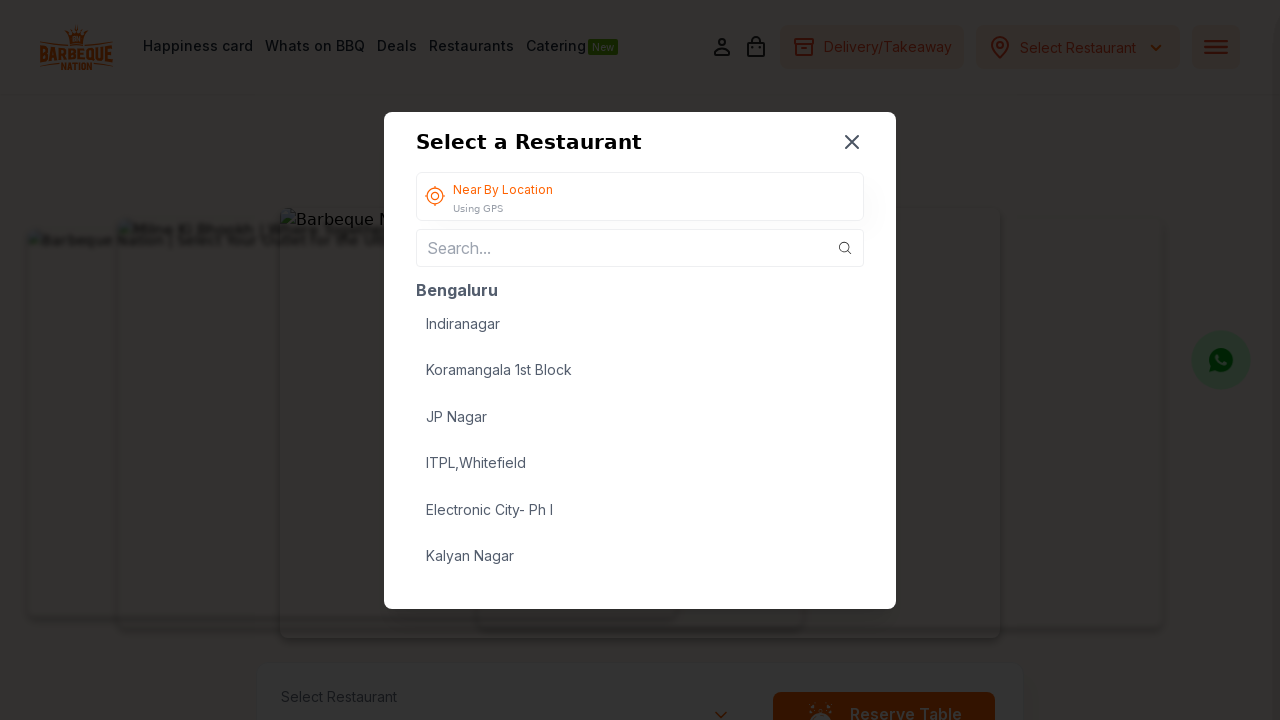

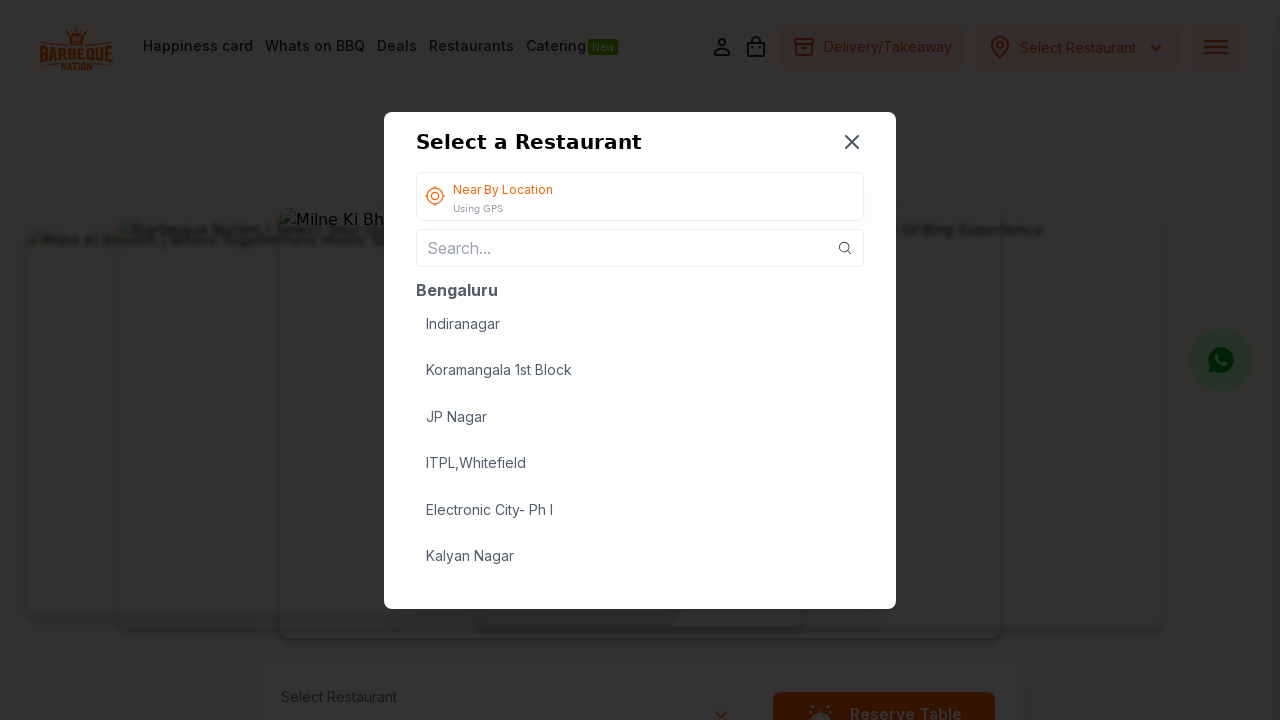